Navigates to the Studely homepage and then visits multiple pages on the site including FAQ, services, and article pages to verify they load correctly.

Starting URL: https://www.studely.com

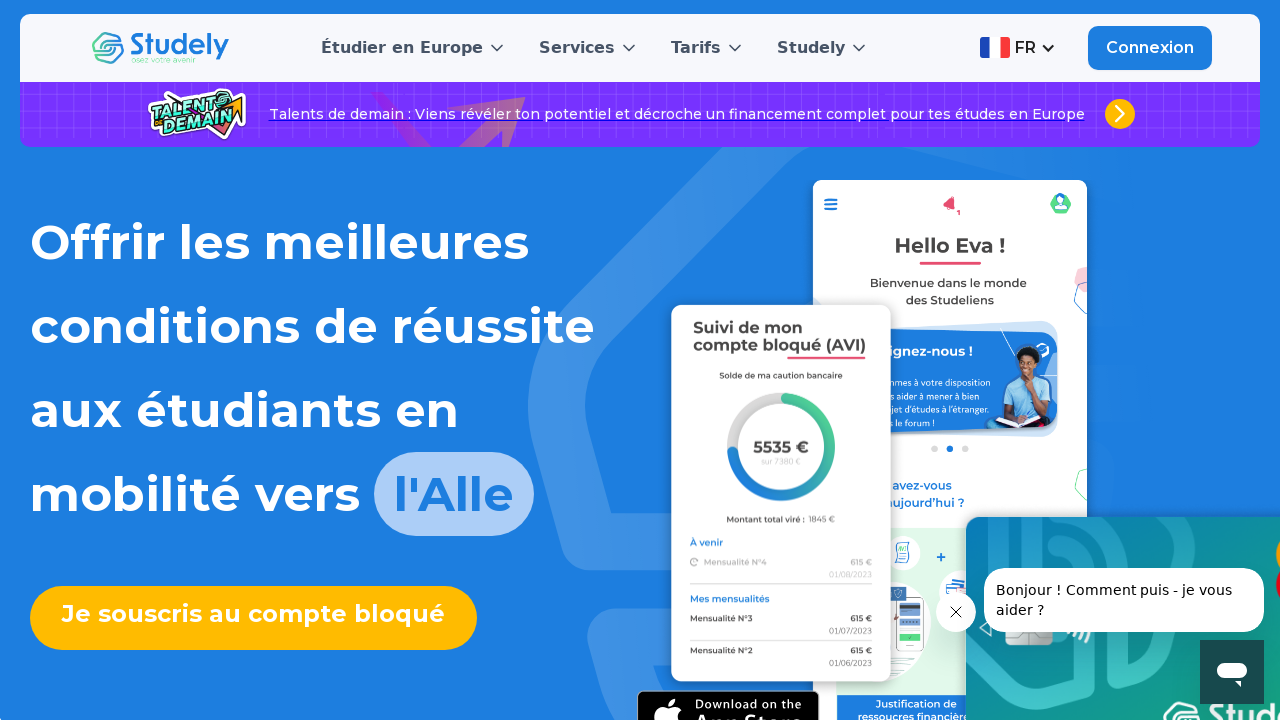

Navigated to https://www.studely.com/faq/
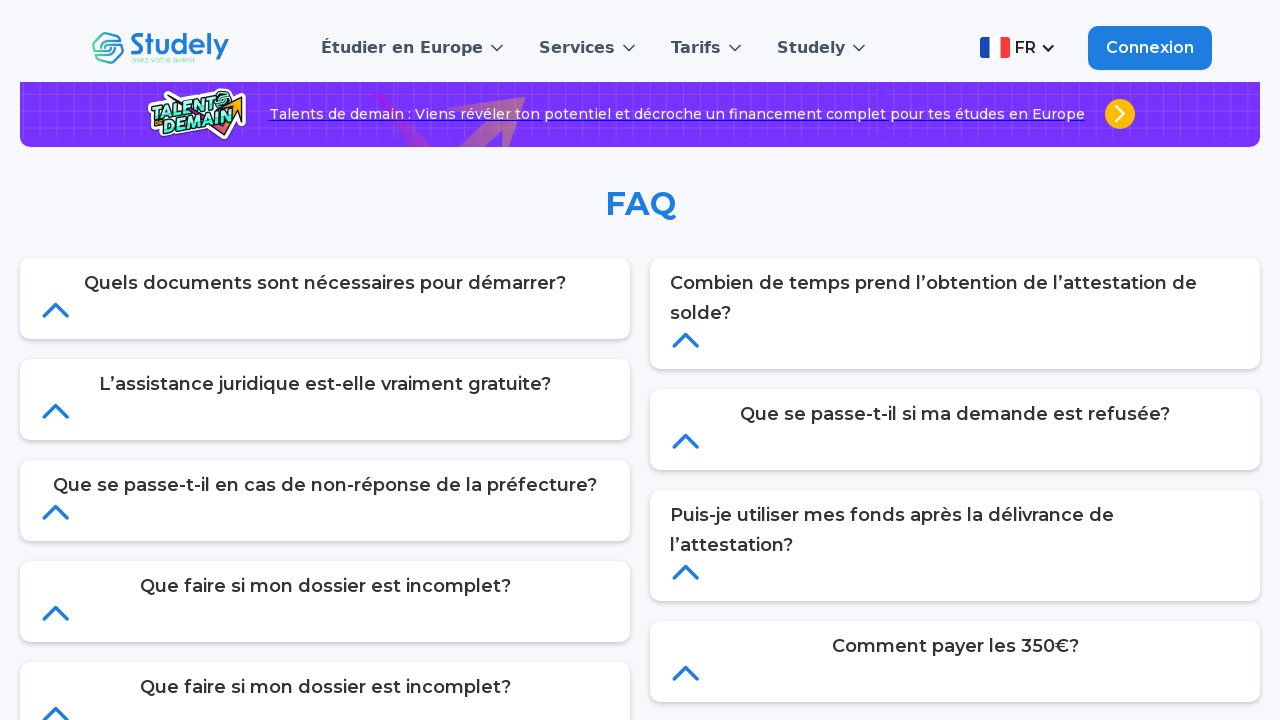

Page loaded with domcontentloaded state for https://www.studely.com/faq/
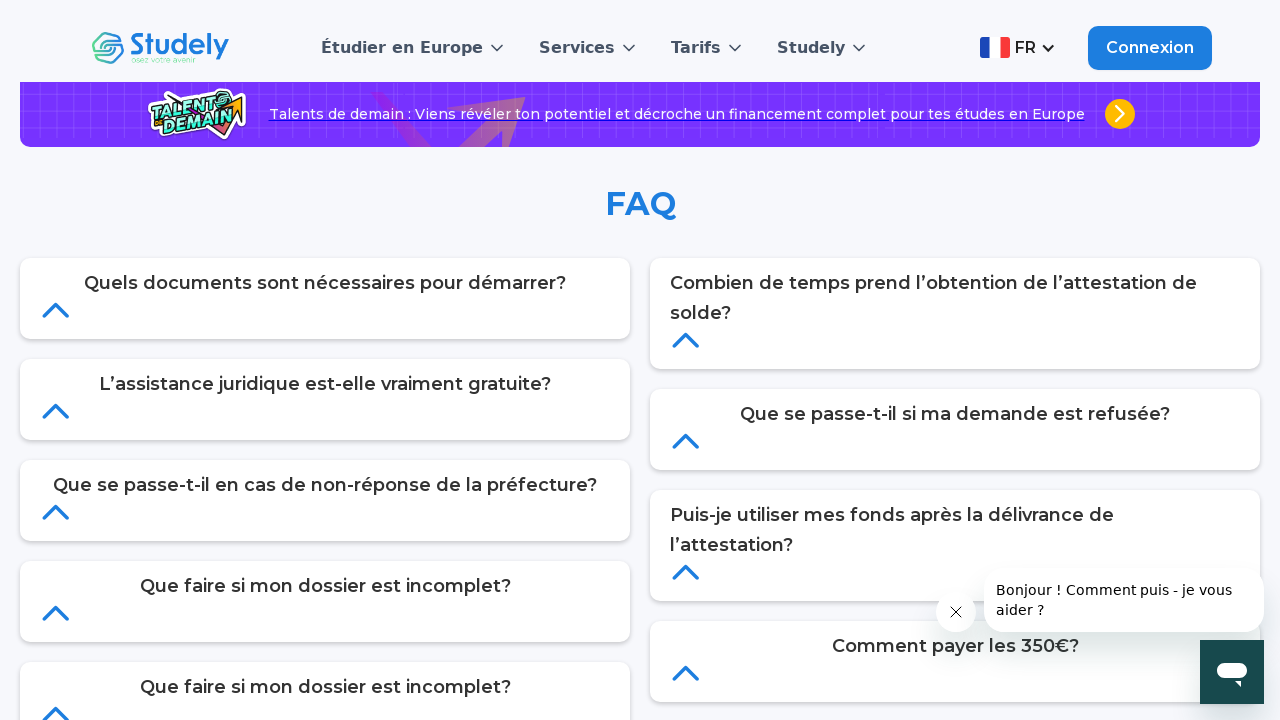

Navigated to https://www.studely.com/nos-services/ma-caution-bancaire/
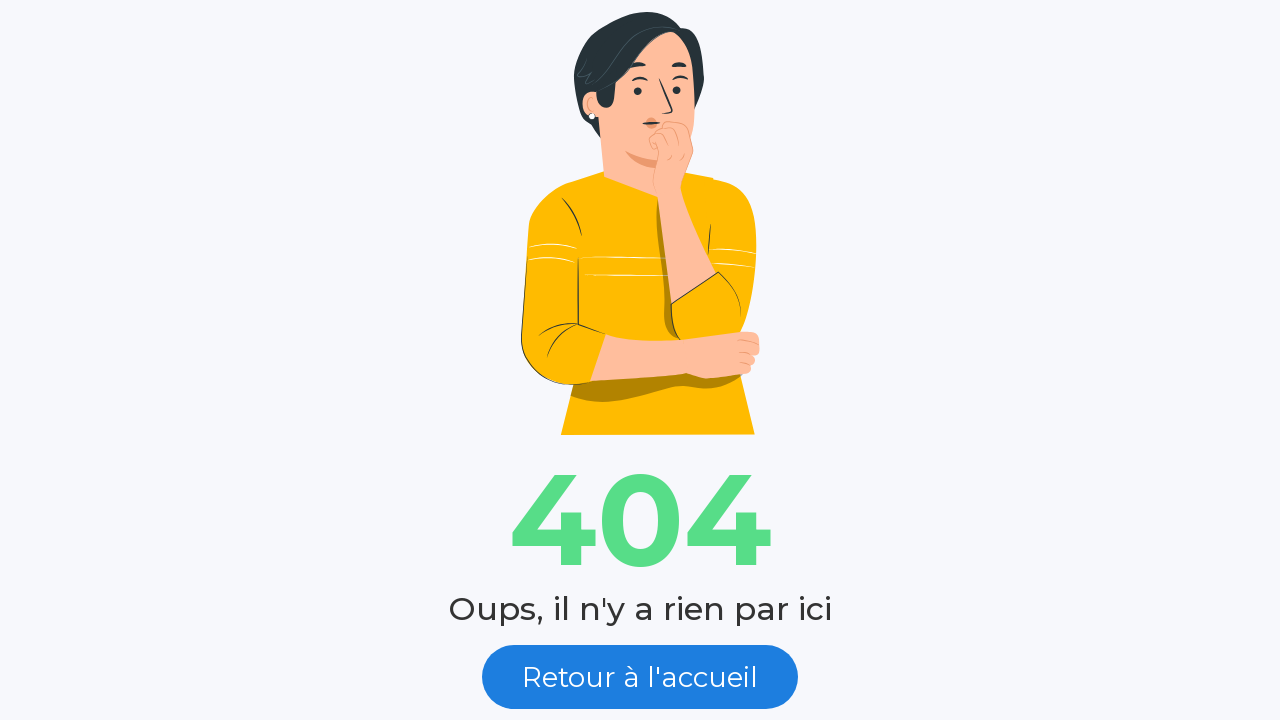

Page loaded with domcontentloaded state for https://www.studely.com/nos-services/ma-caution-bancaire/
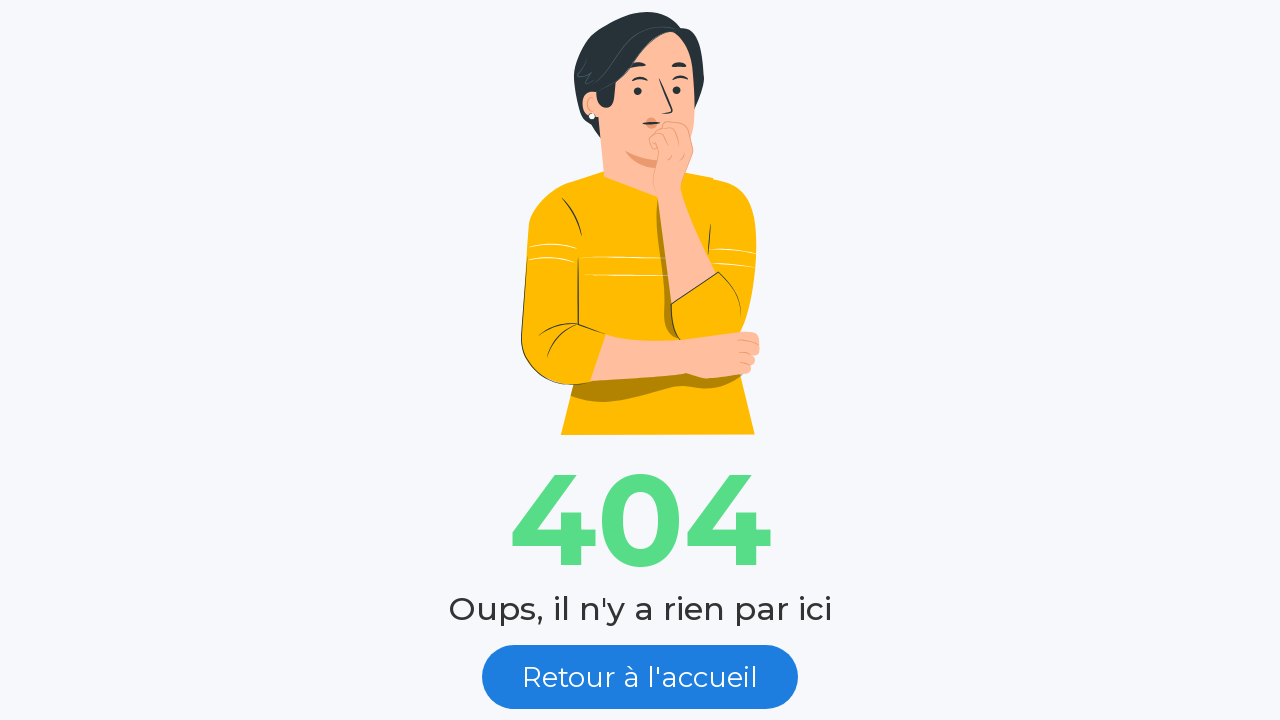

Navigated to https://www.studely.com/article/un-projet-d-etudes-en-france-oui-mais-comment-le-financer/
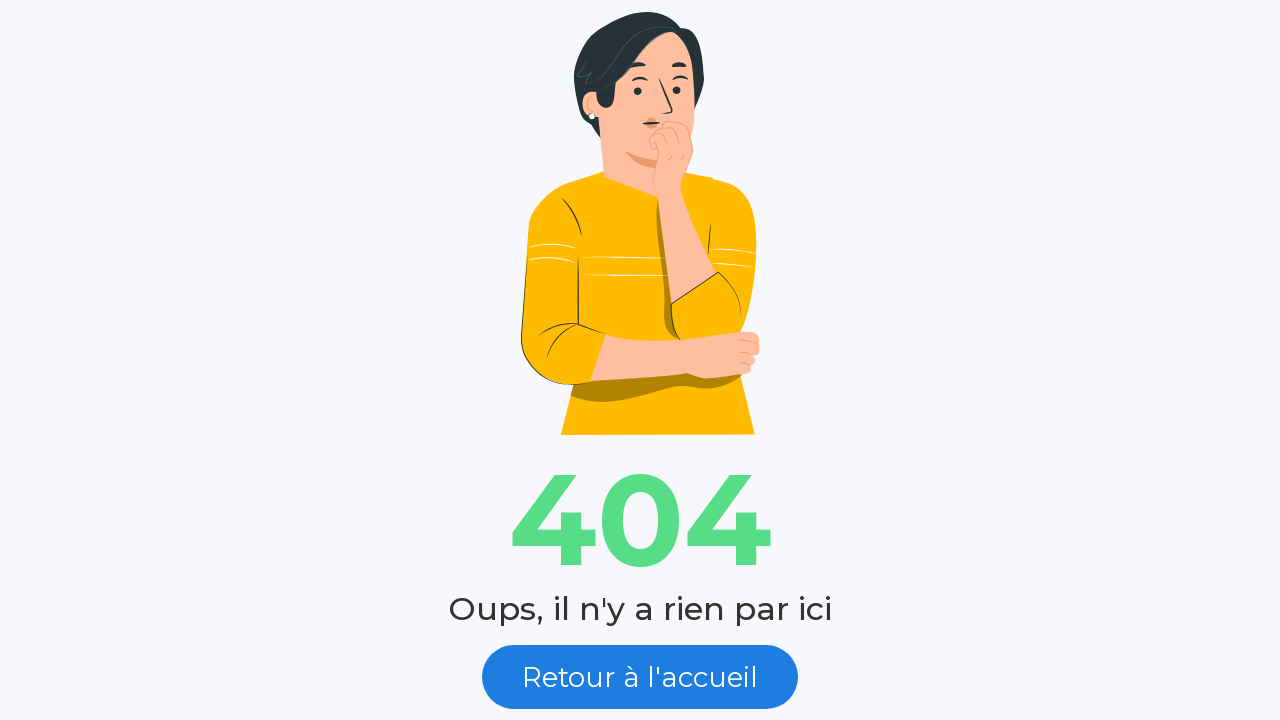

Page loaded with domcontentloaded state for https://www.studely.com/article/un-projet-d-etudes-en-france-oui-mais-comment-le-financer/
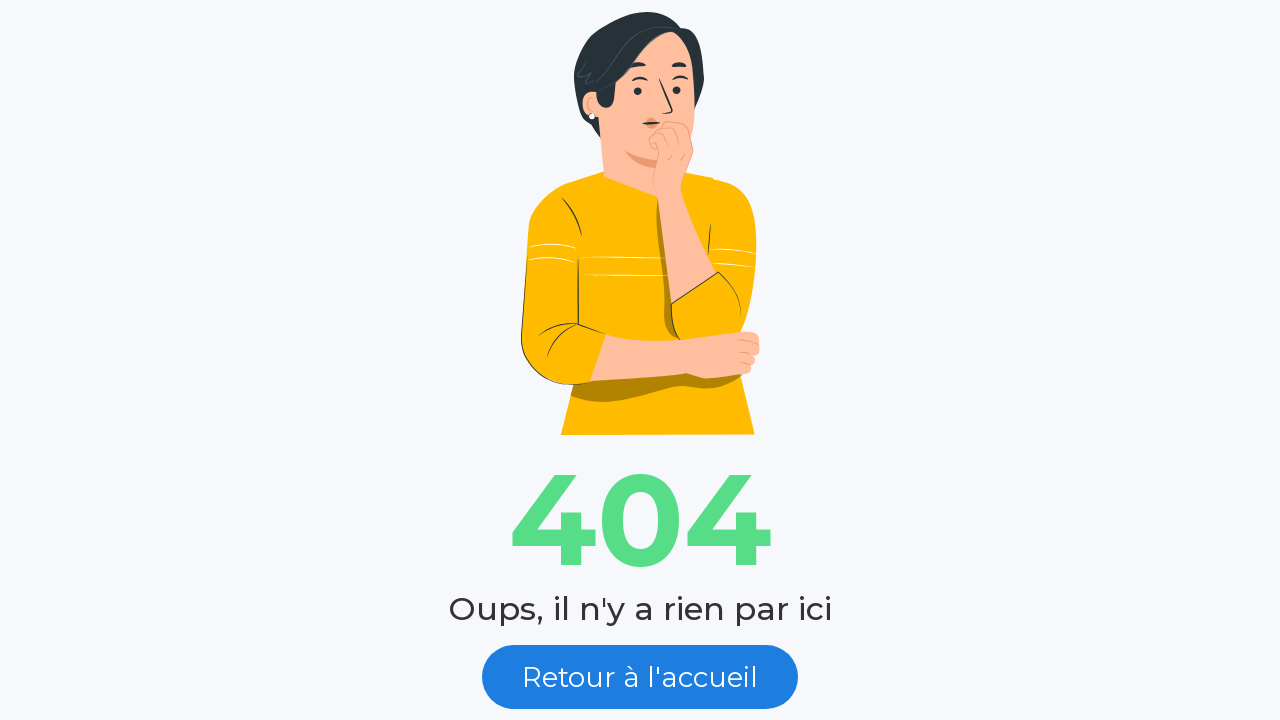

Navigated to https://www.studely.com/nos-services/mon-logement/
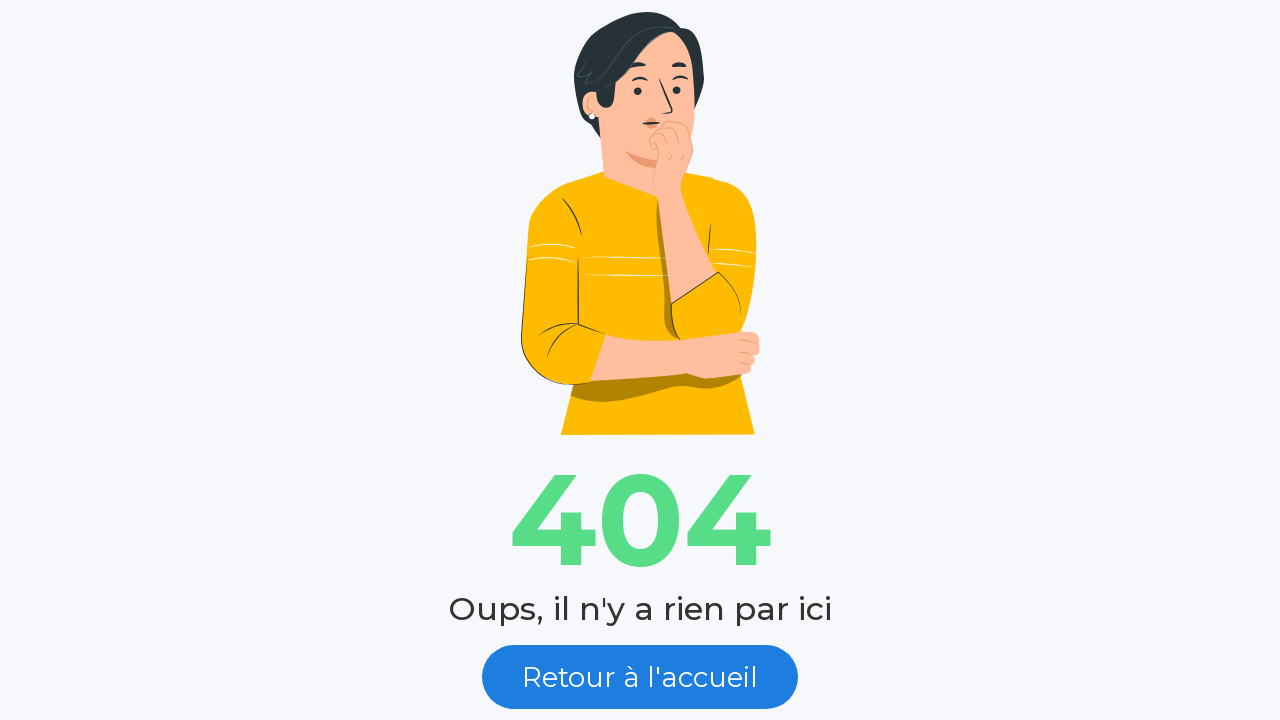

Page loaded with domcontentloaded state for https://www.studely.com/nos-services/mon-logement/
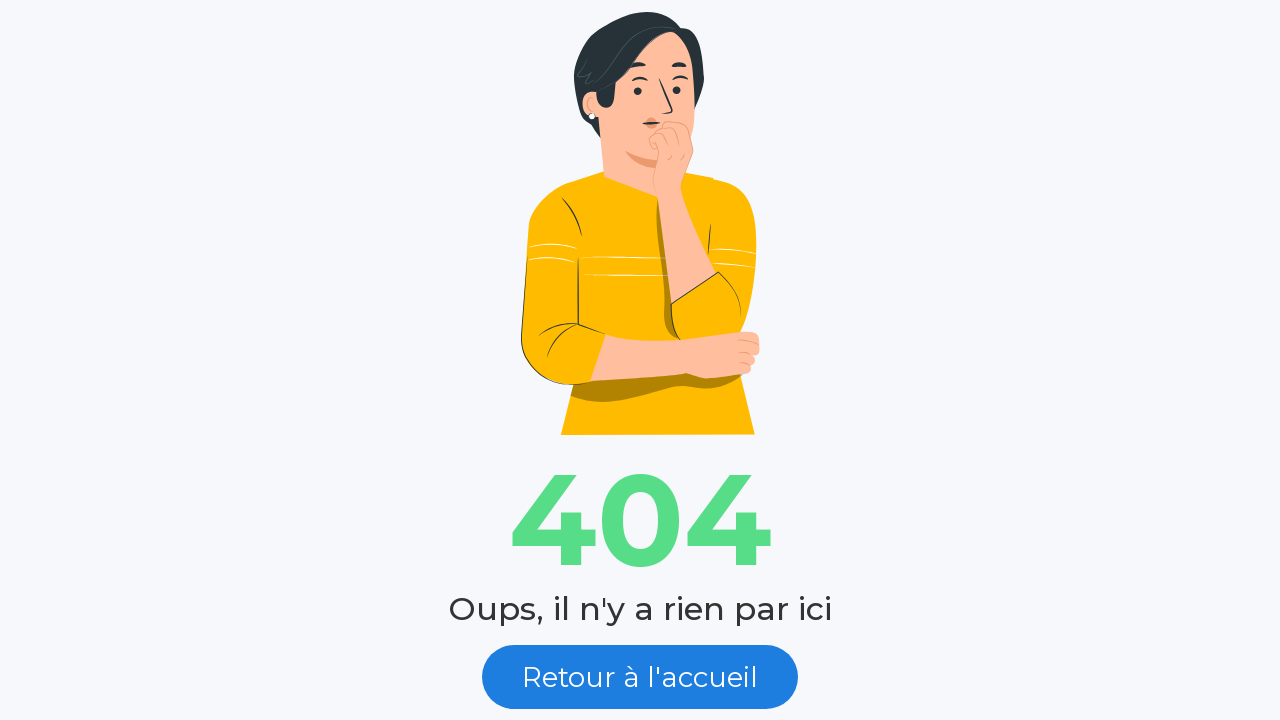

Navigated to https://www.studely.com/nos-services/mon-compte-bancaire/
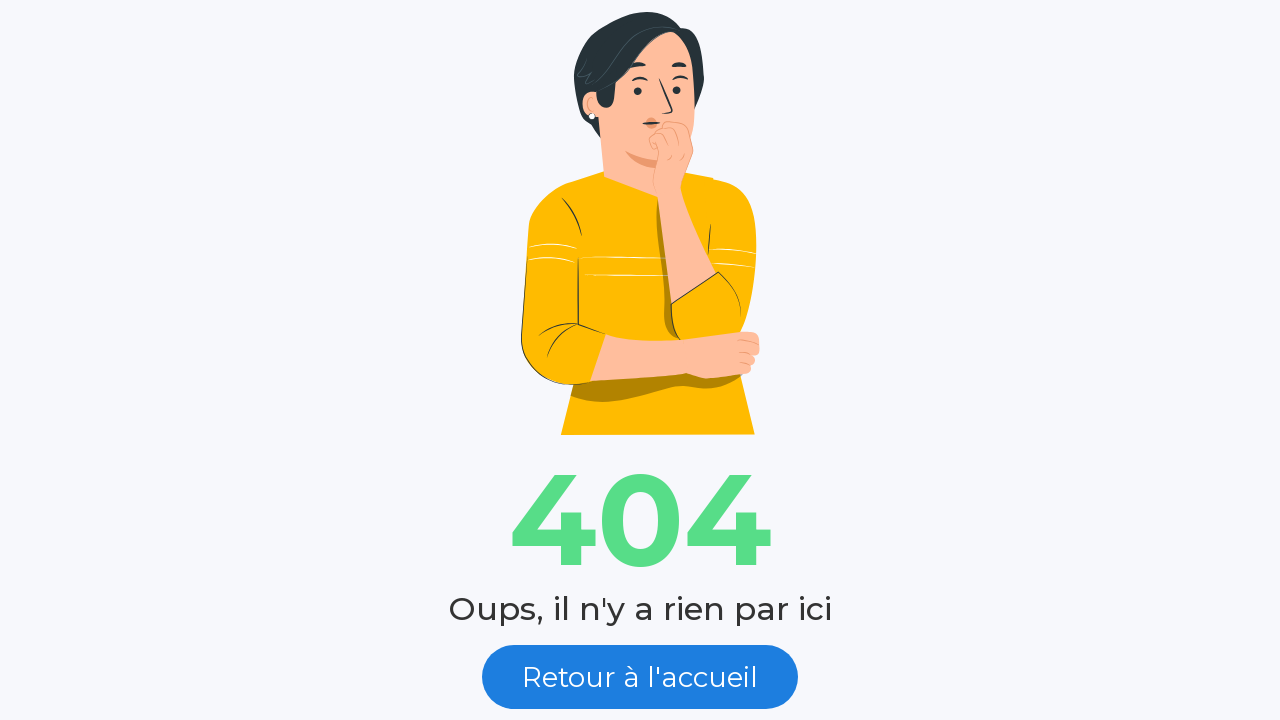

Page loaded with domcontentloaded state for https://www.studely.com/nos-services/mon-compte-bancaire/
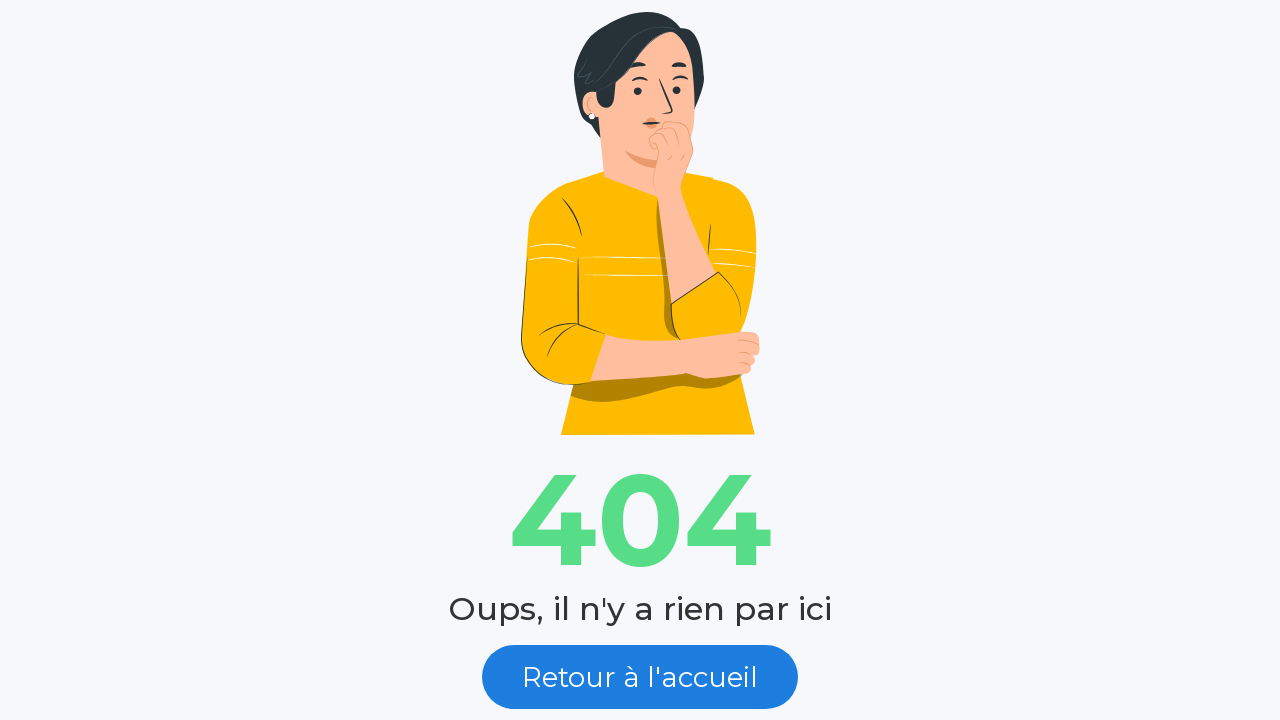

Navigated to https://www.studely.com/article/rentree-2020-avez-vous-pense-a-souscrire-a-des-assurances-completes/
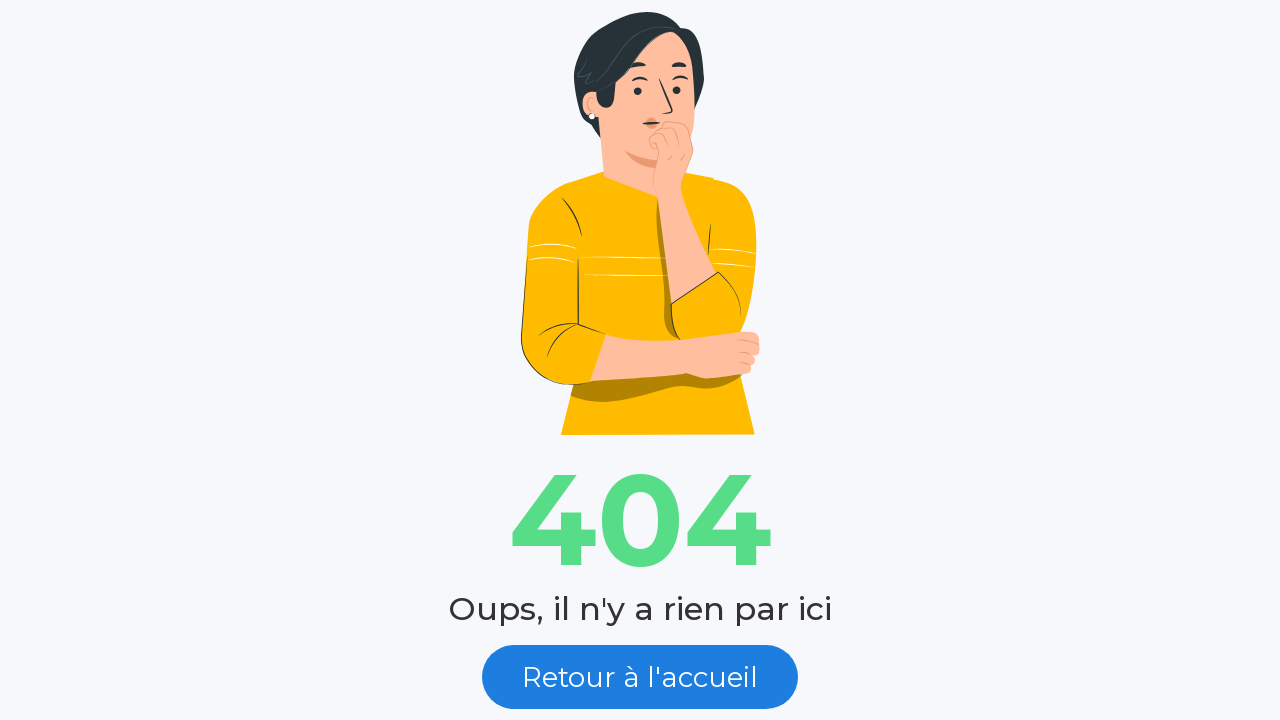

Page loaded with domcontentloaded state for https://www.studely.com/article/rentree-2020-avez-vous-pense-a-souscrire-a-des-assurances-completes/
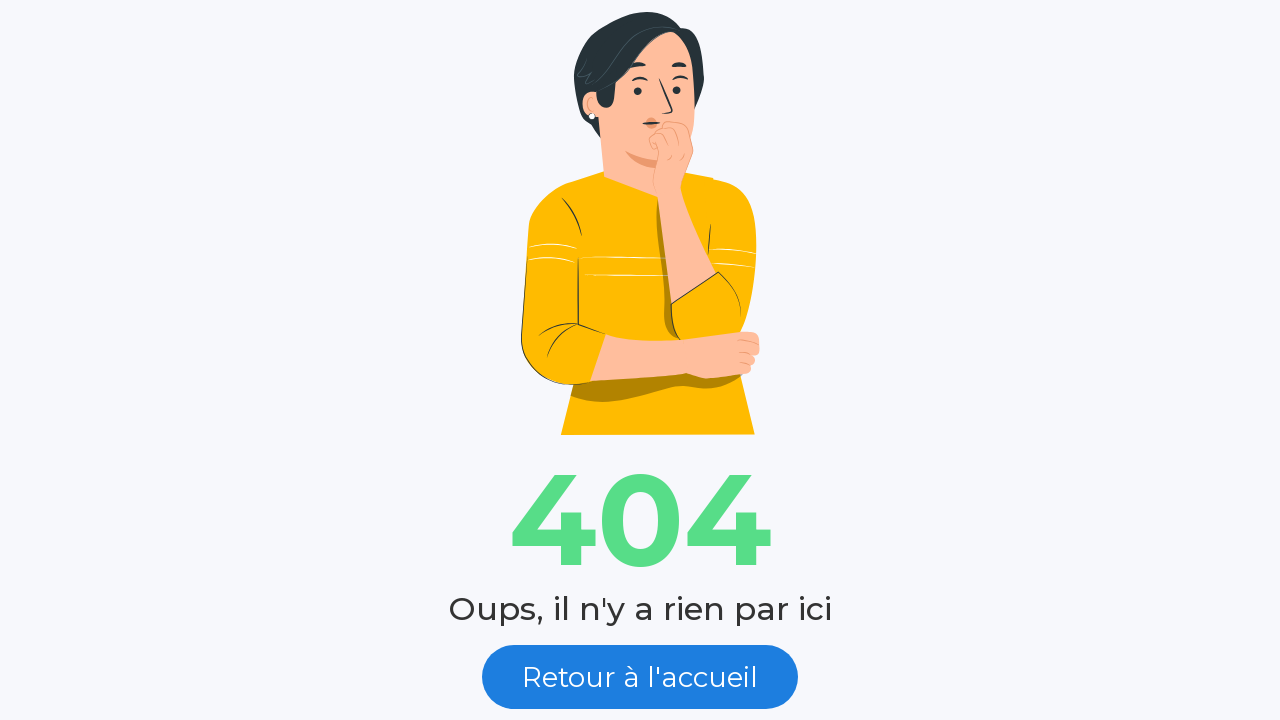

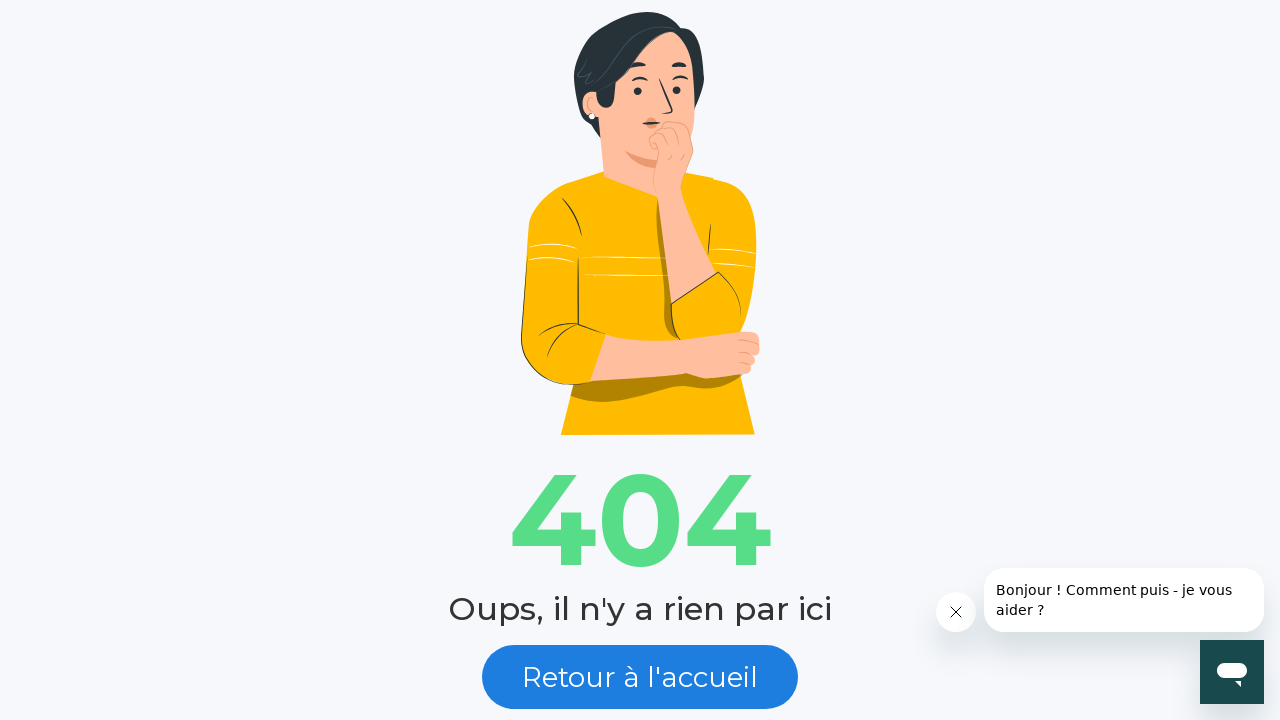